Tests right-click context menu functionality by right-clicking on a button, selecting the "Copy" option from the context menu, and accepting the resulting alert dialog.

Starting URL: https://swisnl.github.io/jQuery-contextMenu/demo.html

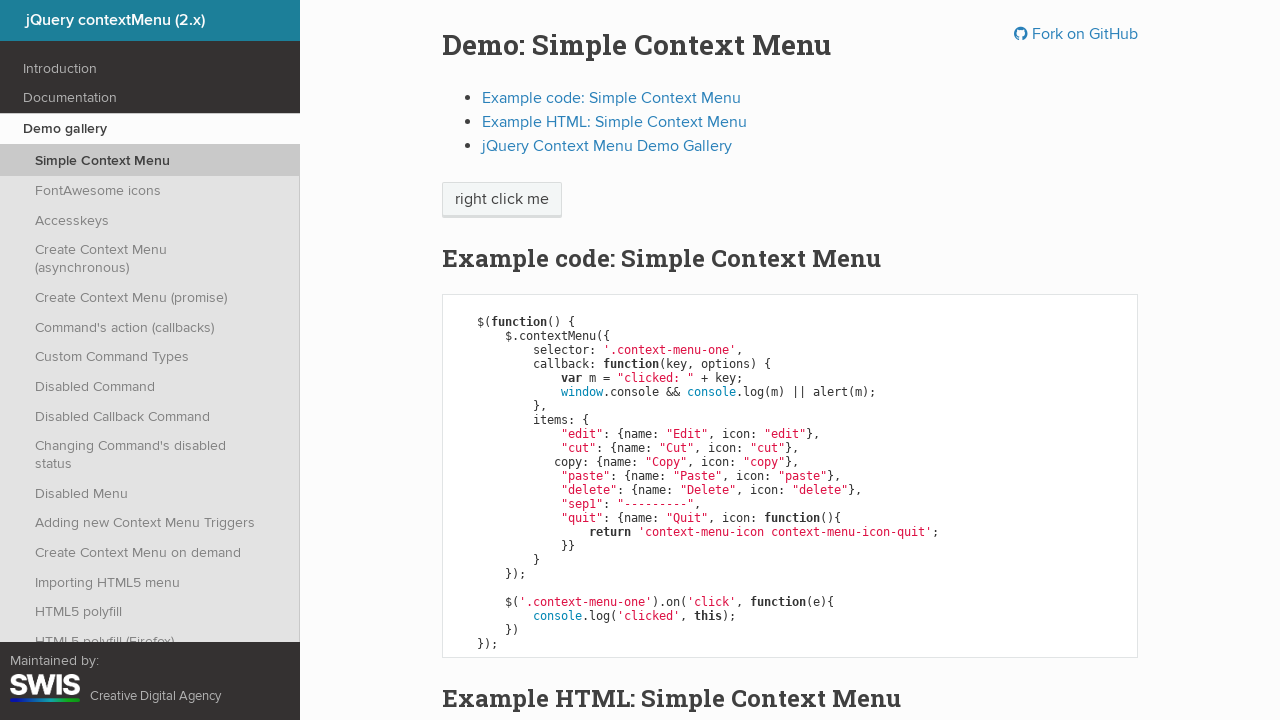

Right-clicked on 'right click me' button to open context menu at (502, 200) on //span[text()='right click me']
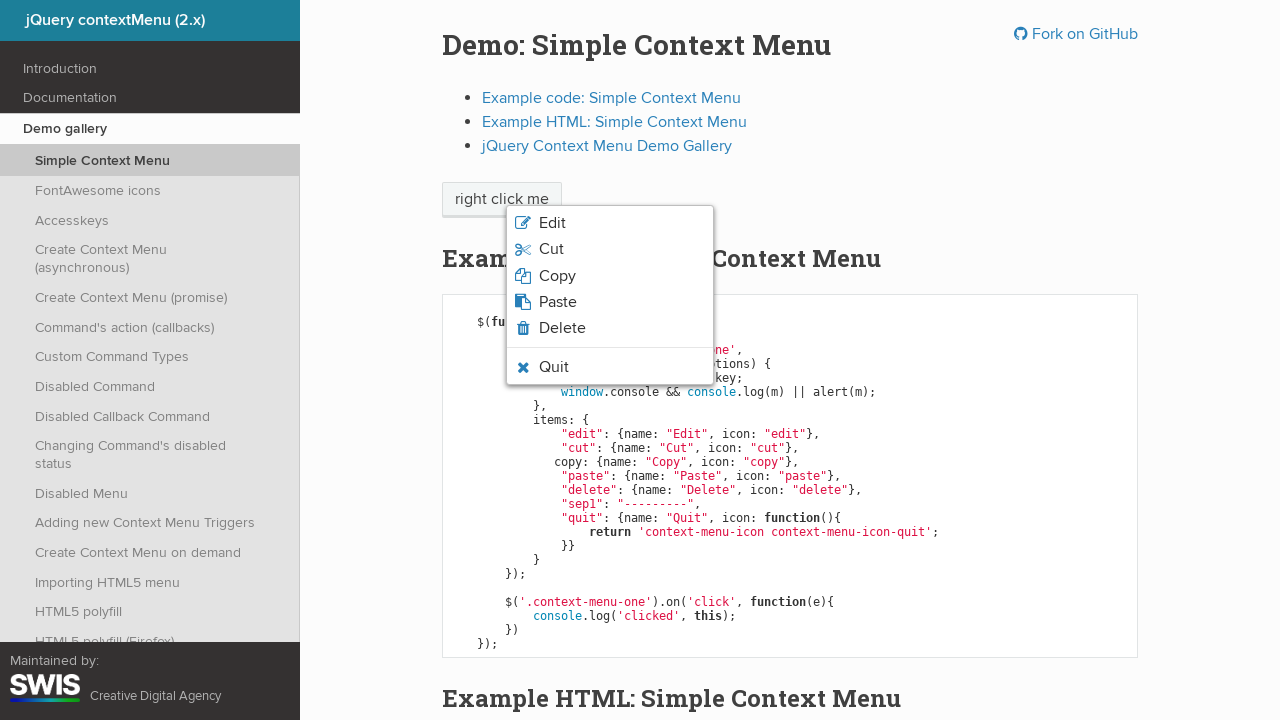

Clicked 'Copy' option from context menu at (557, 276) on xpath=//span[text()='Copy']
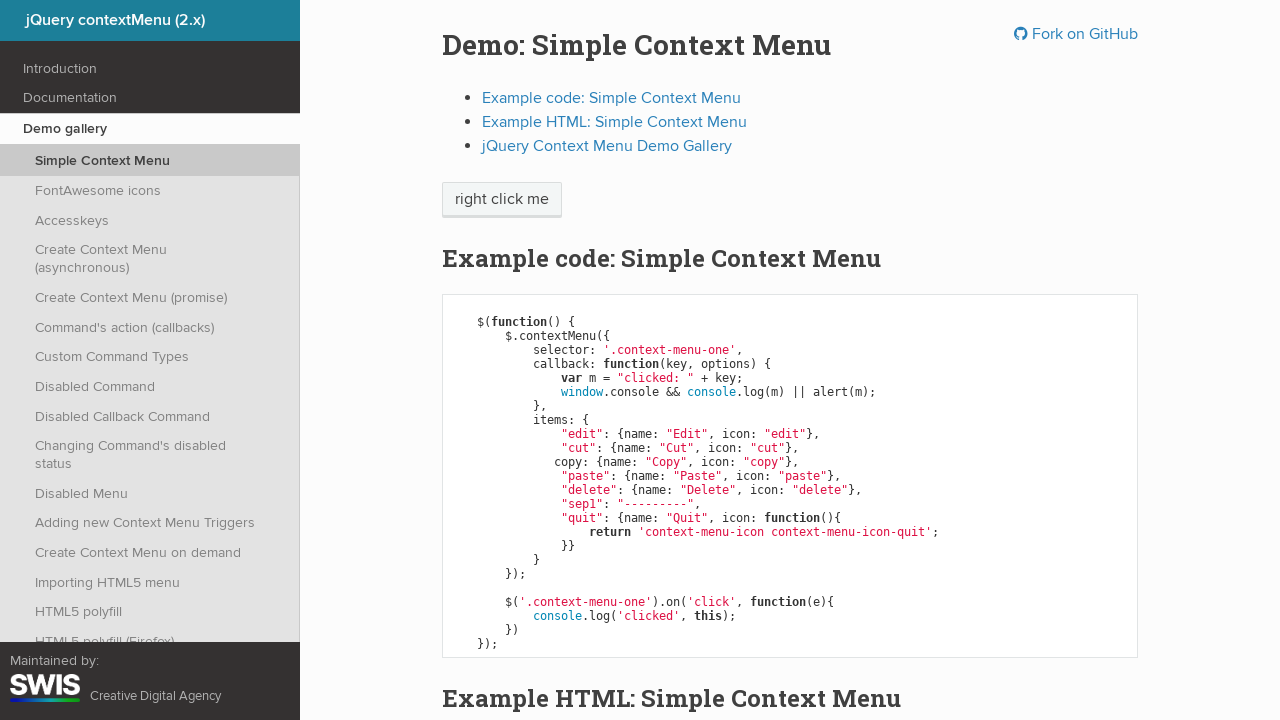

Set up dialog handler to accept alert
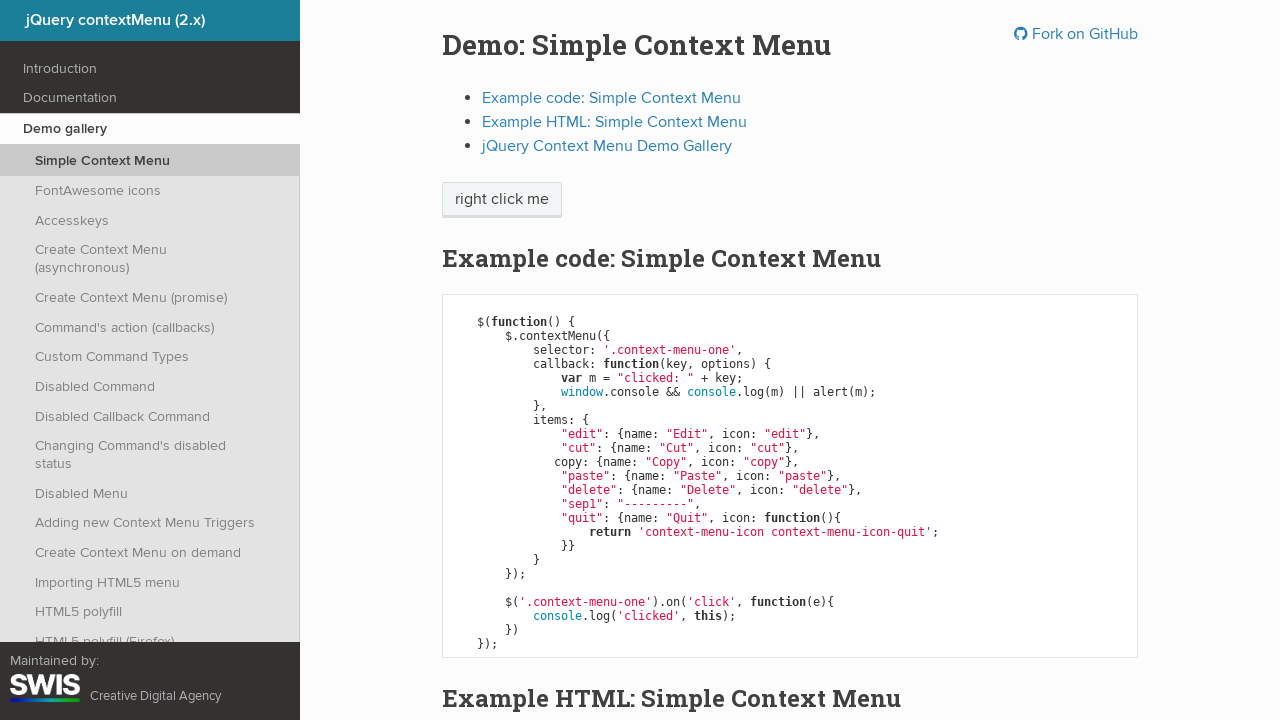

Waited 500ms for alert to be processed
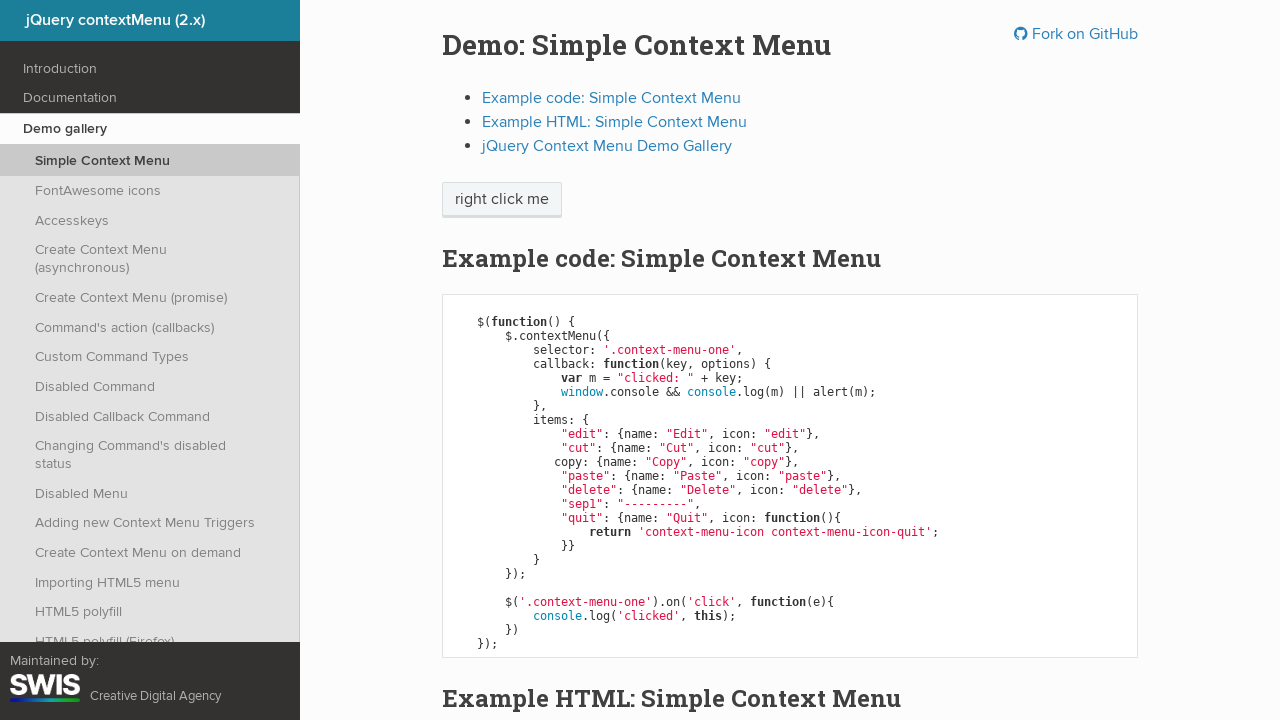

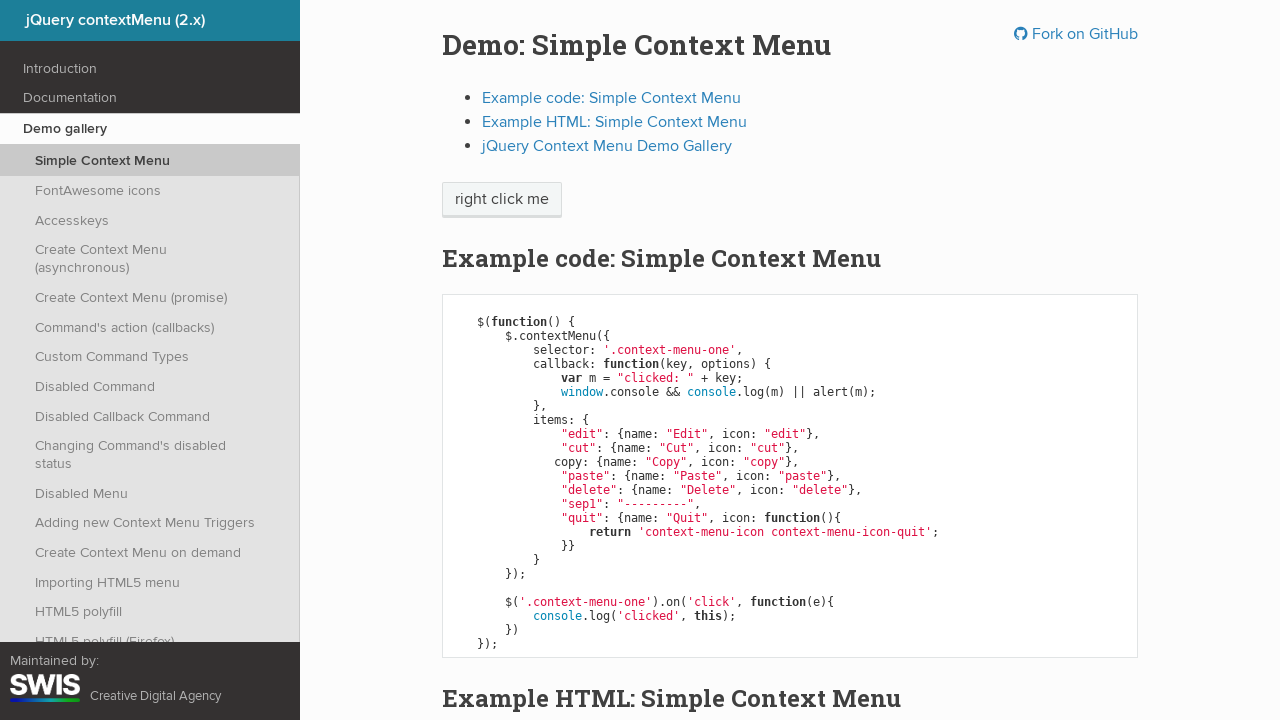